Navigates to a dynamic table page and iterates through all table rows to verify data is displayed correctly

Starting URL: https://practice.expandtesting.com/dynamic-table

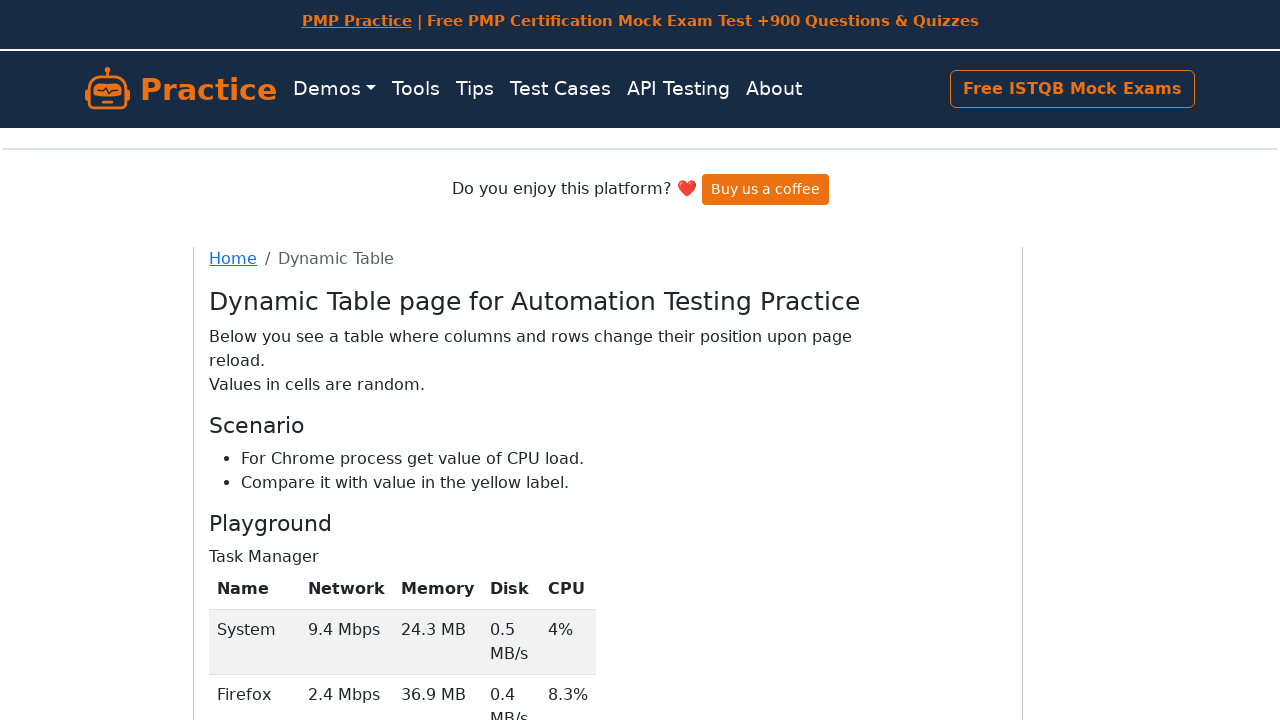

Navigated to dynamic table page
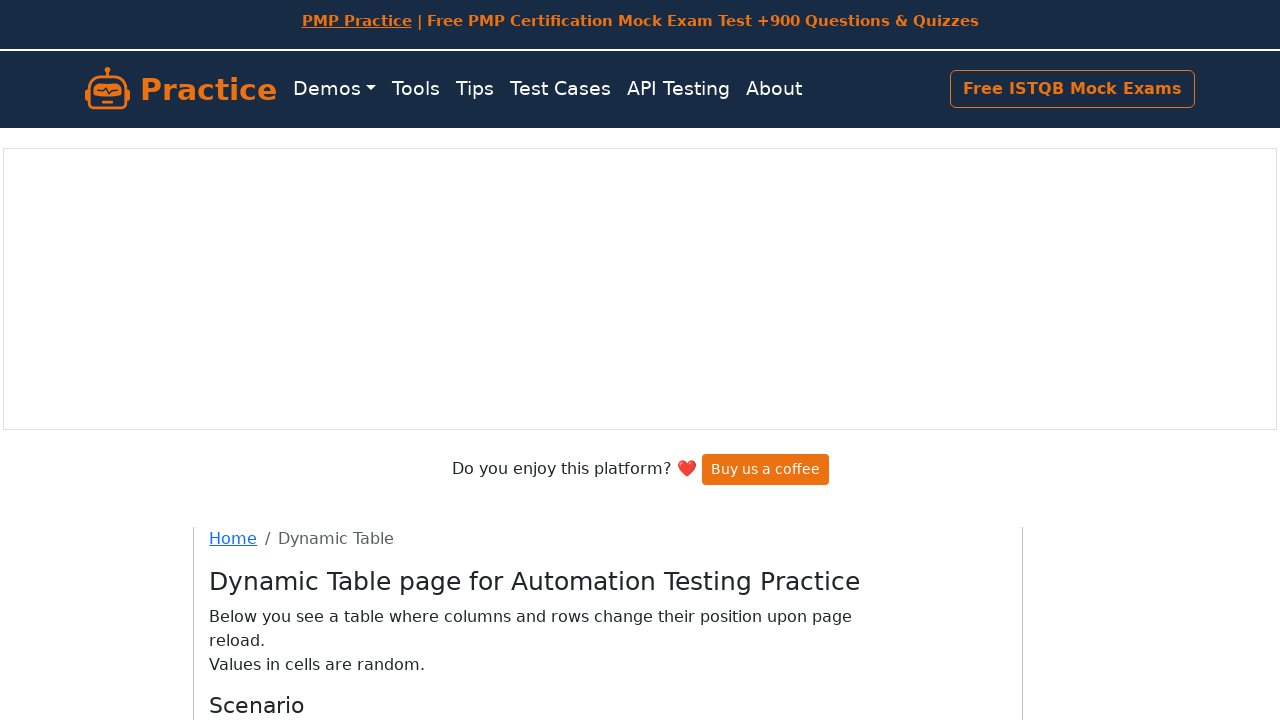

Table tbody rows loaded
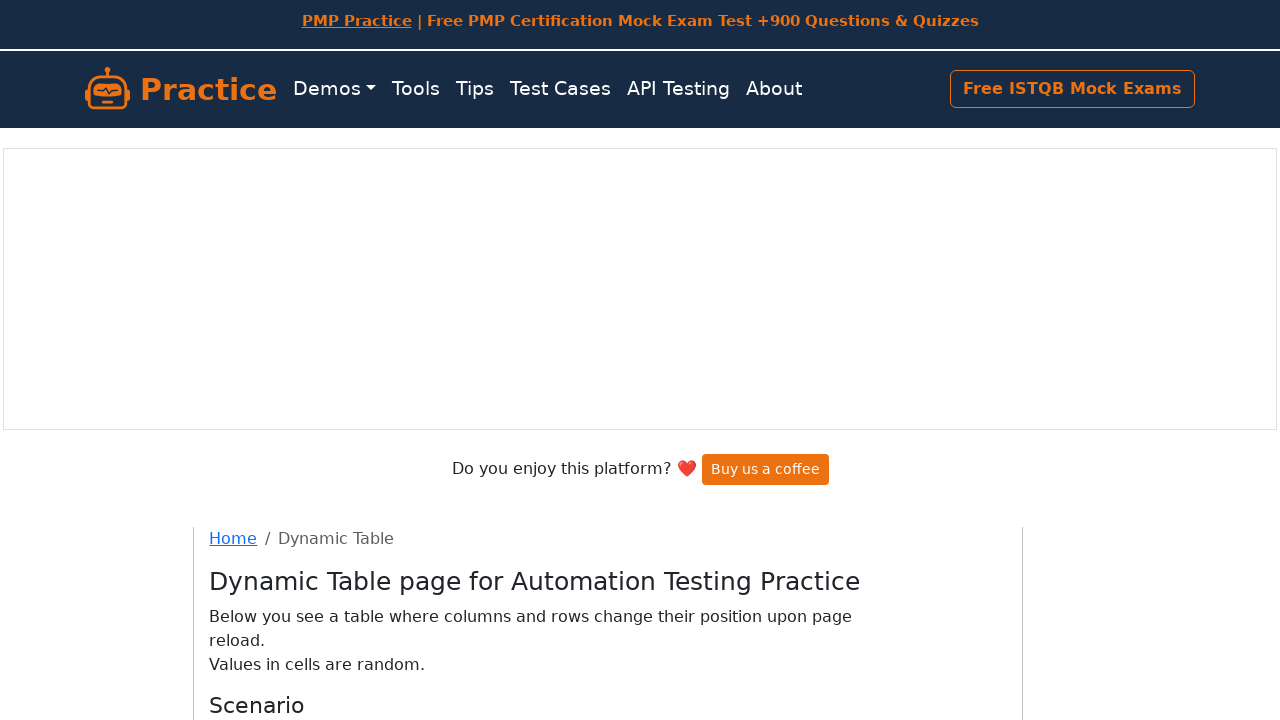

Retrieved all table rows (total: 4)
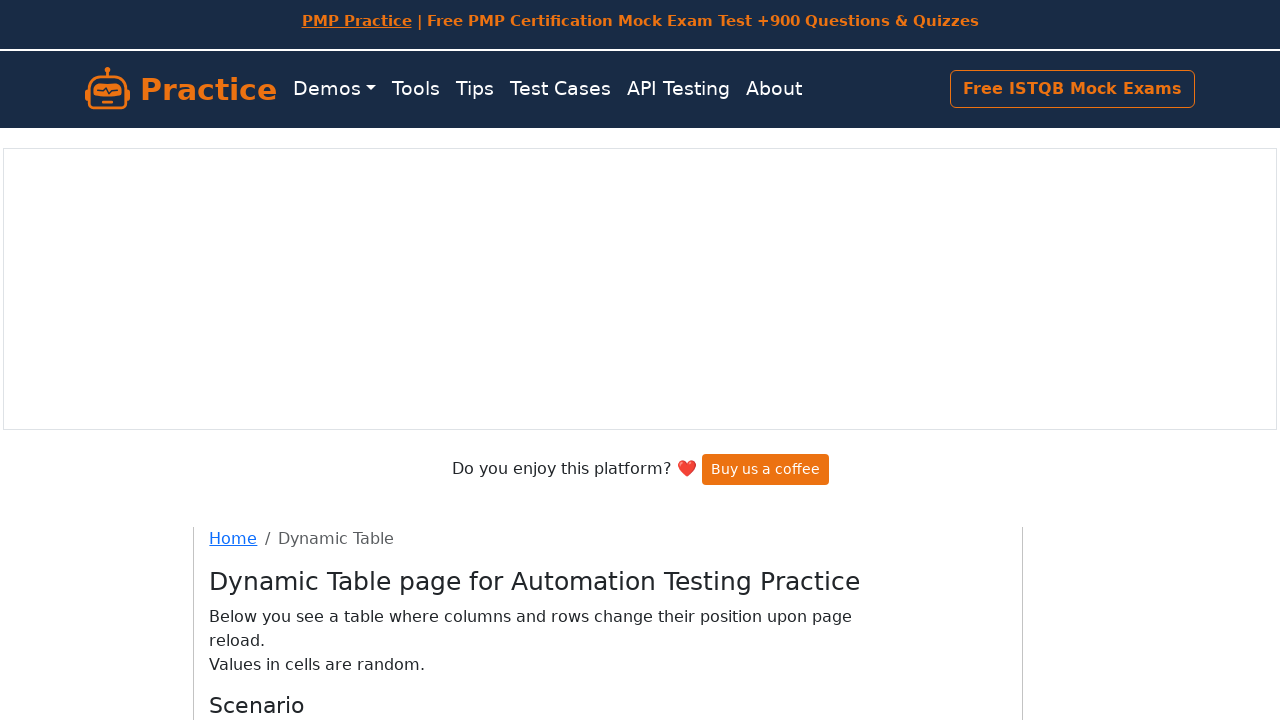

Retrieved name from row 1: System
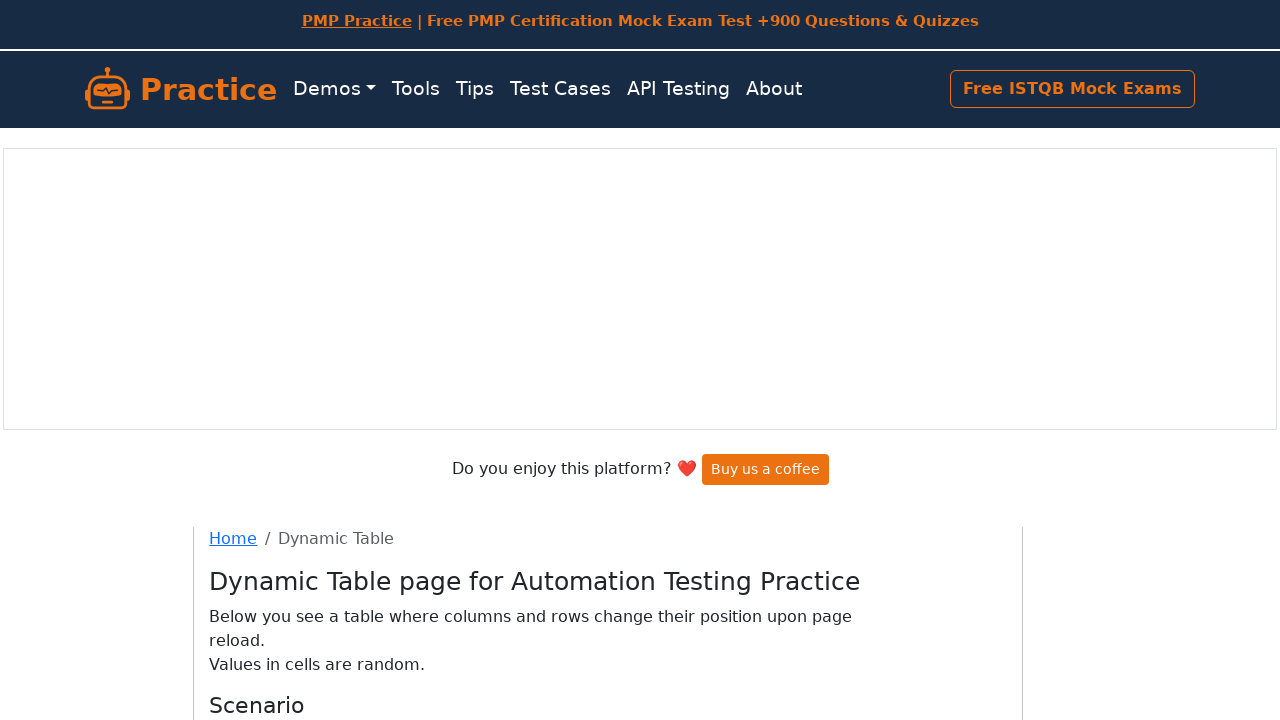

Retrieved network from row 1: 29.4 MB
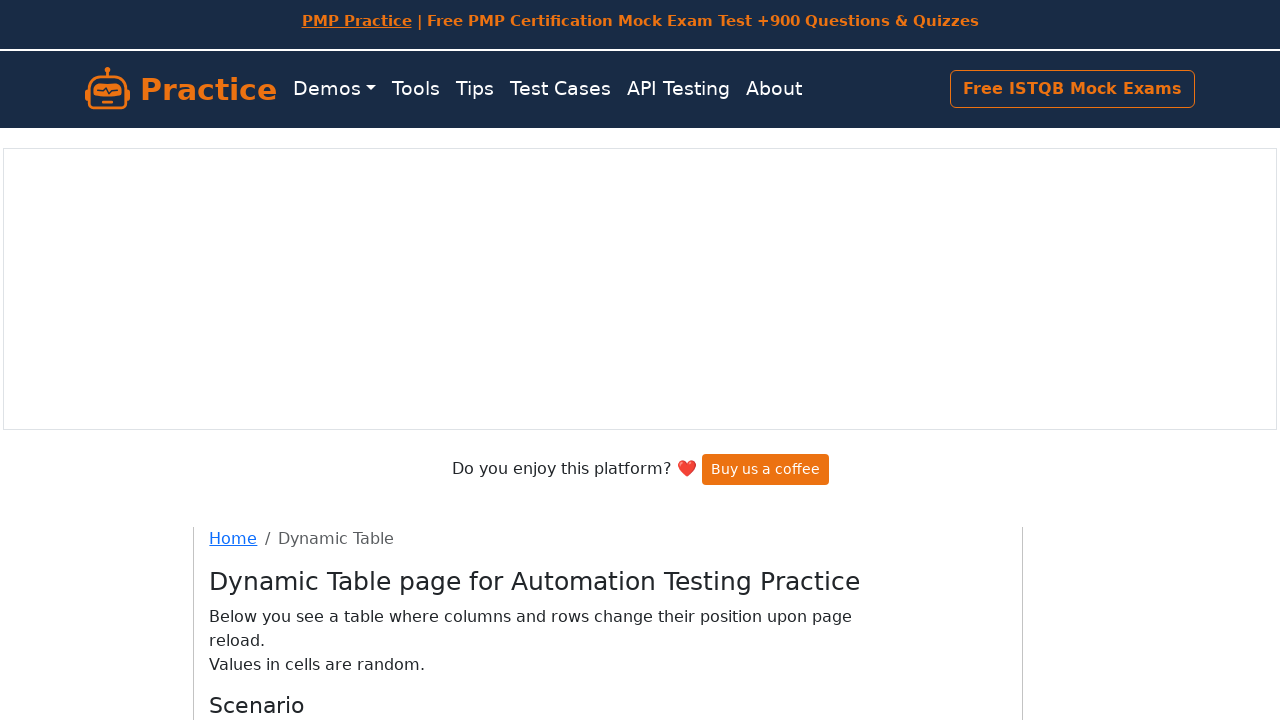

Retrieved memory from row 1: 3.5%
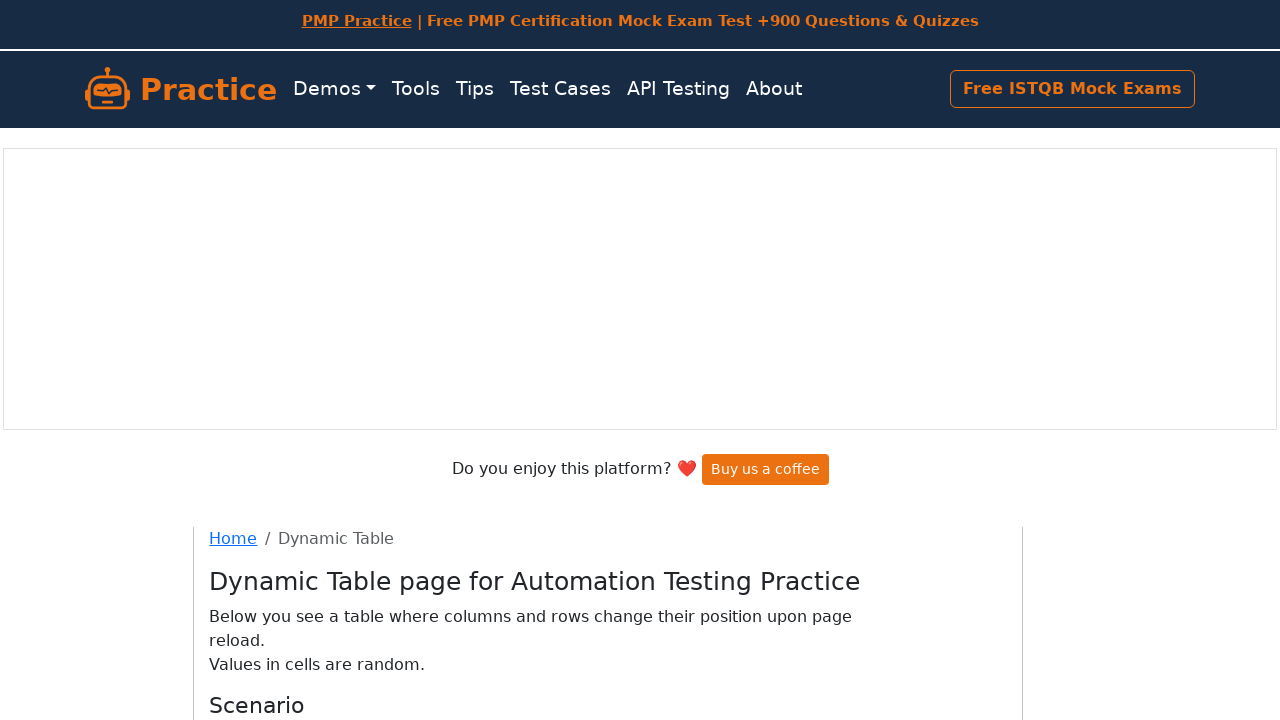

Retrieved CPU from row 1: 8.2 Mbps
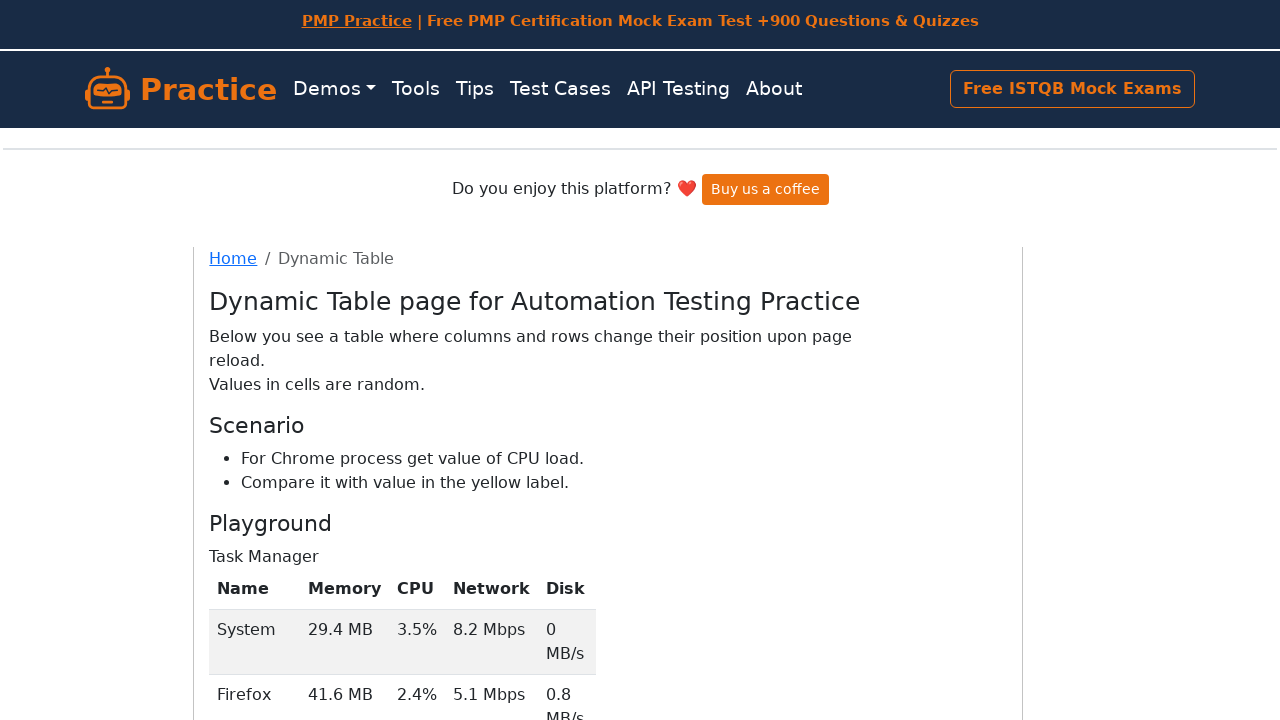

Retrieved disk from row 1: 0 MB/s
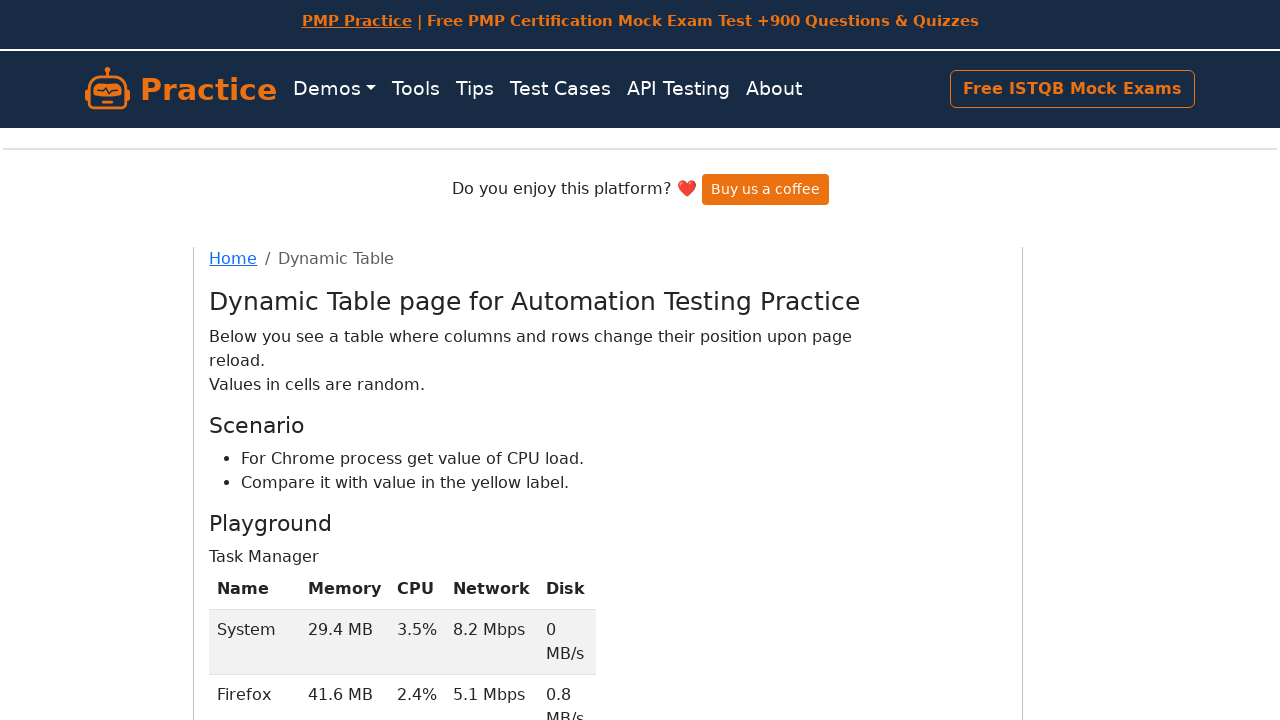

Retrieved name from row 2: Firefox
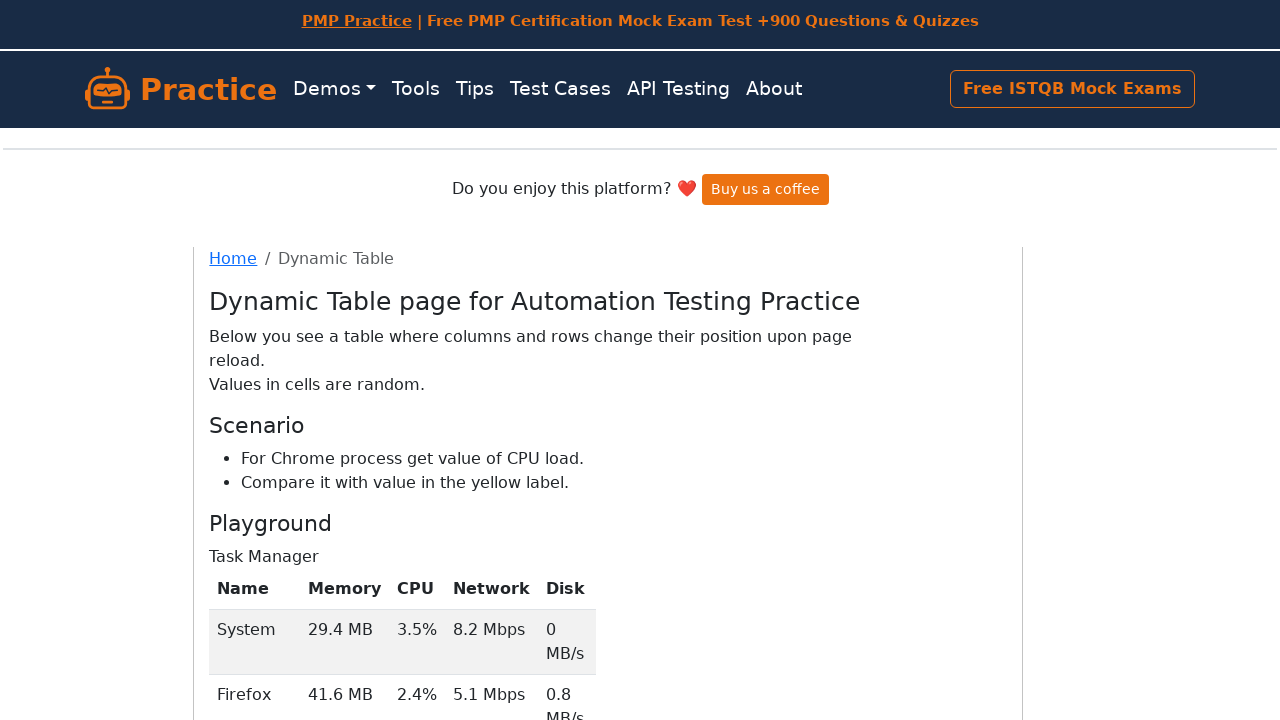

Retrieved network from row 2: 41.6 MB
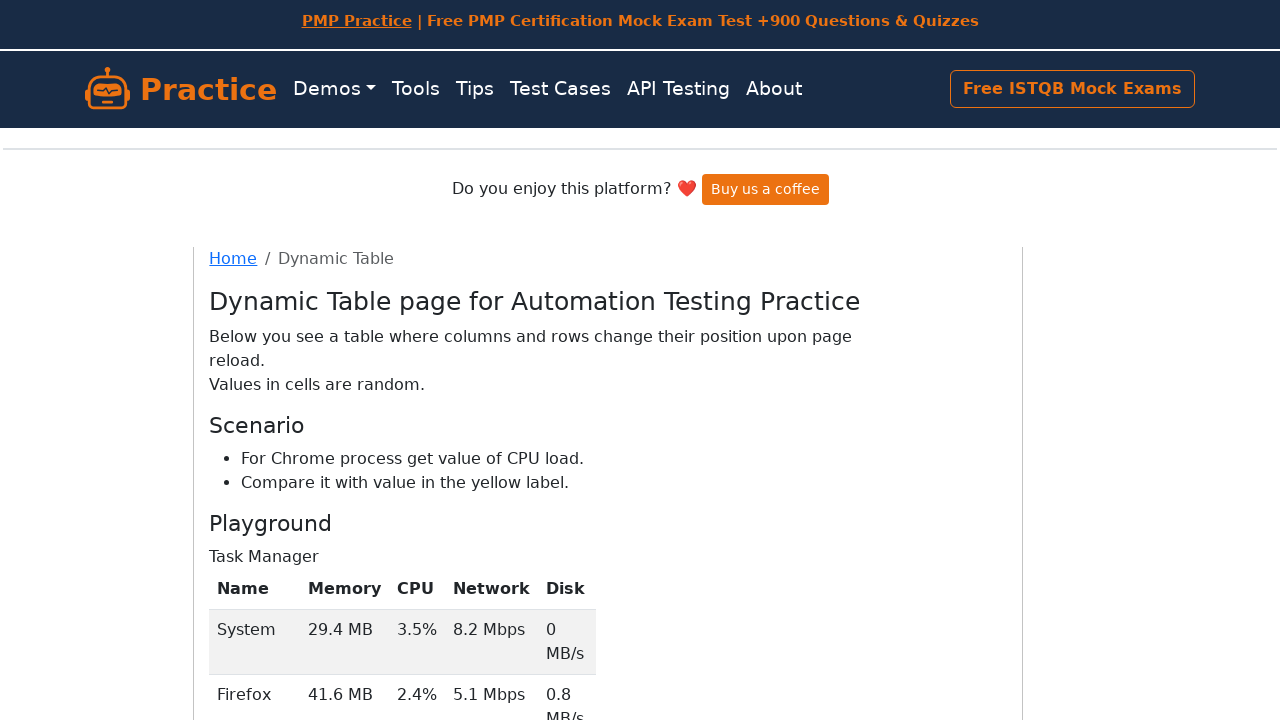

Retrieved memory from row 2: 2.4%
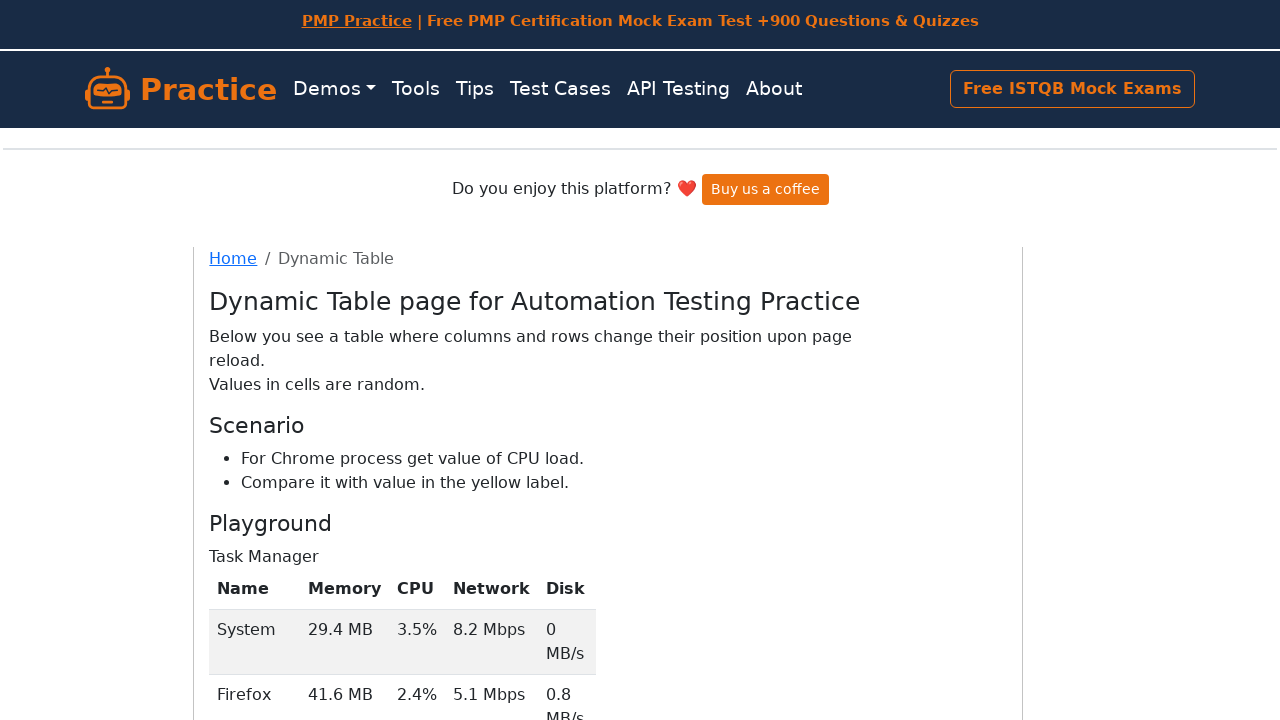

Retrieved CPU from row 2: 5.1 Mbps
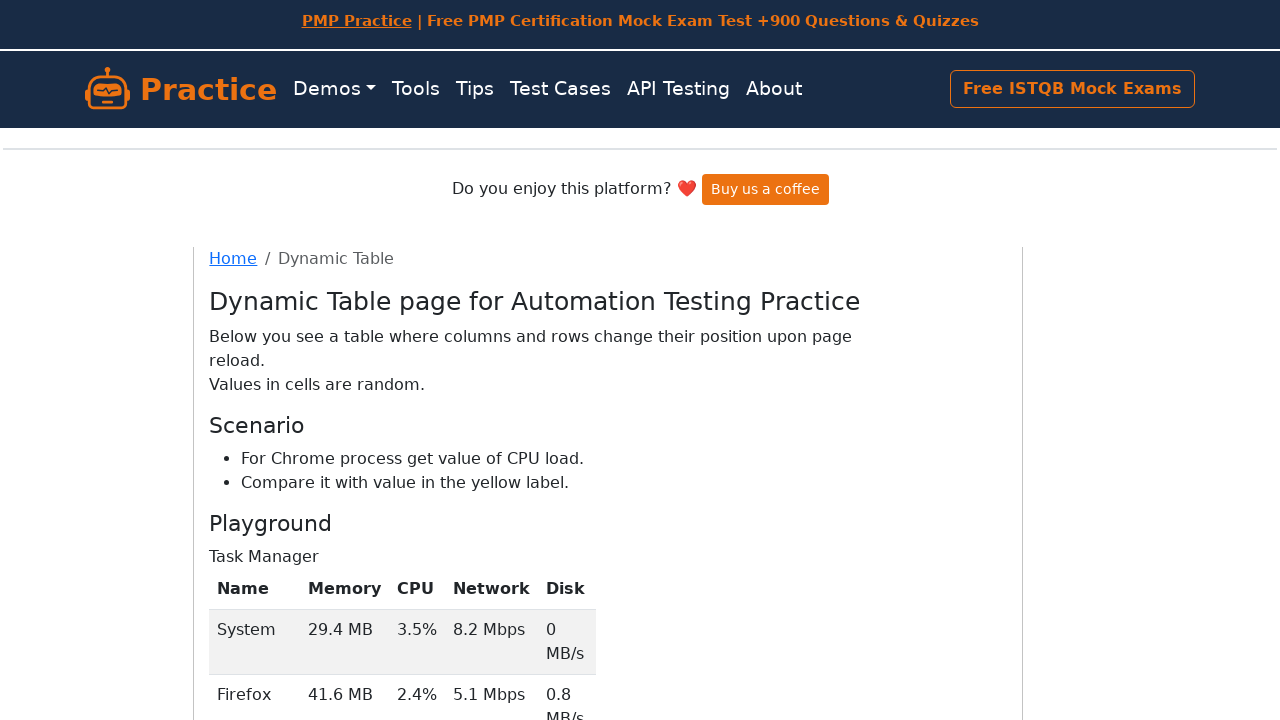

Retrieved disk from row 2: 0.8 MB/s
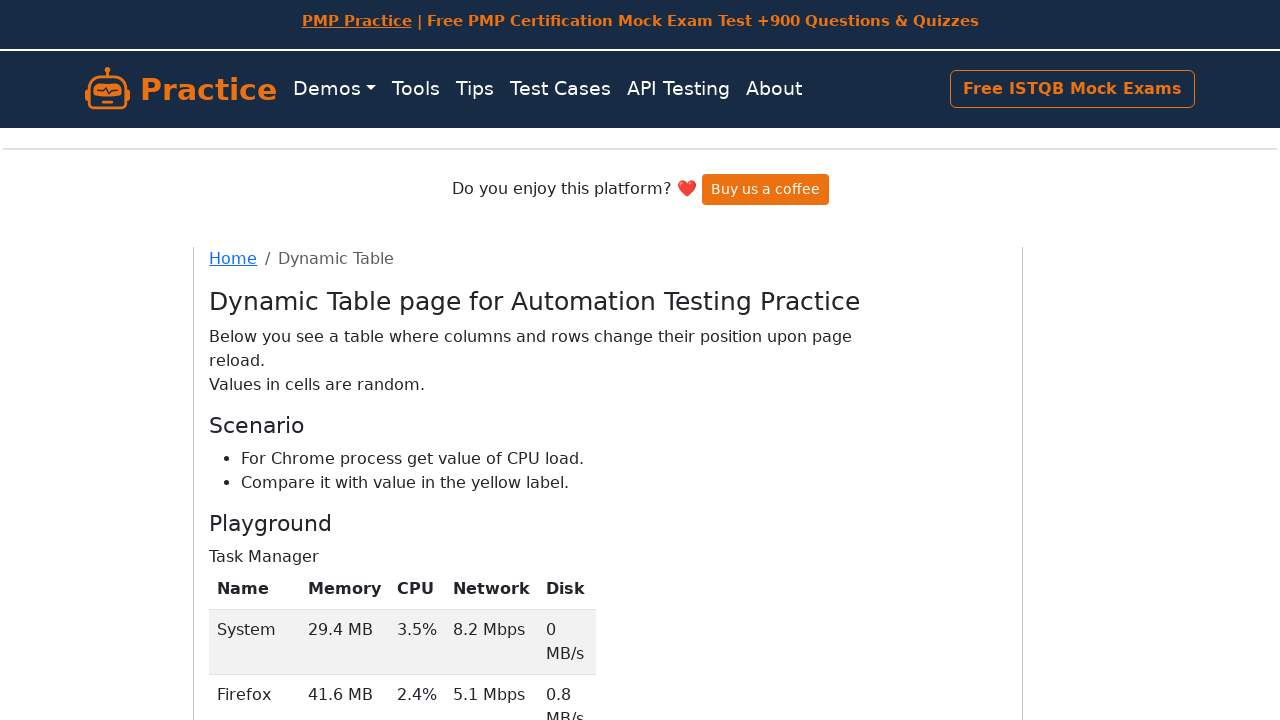

Retrieved name from row 3: Chrome
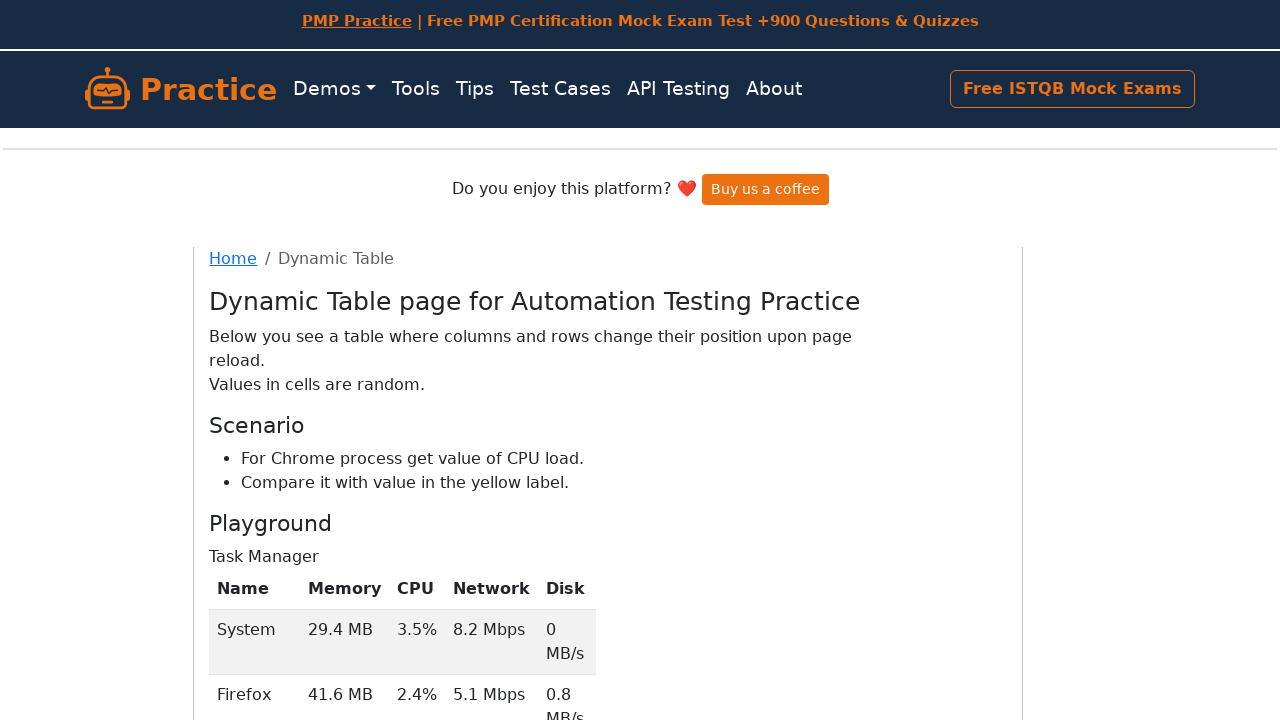

Retrieved network from row 3: 61.6 MB
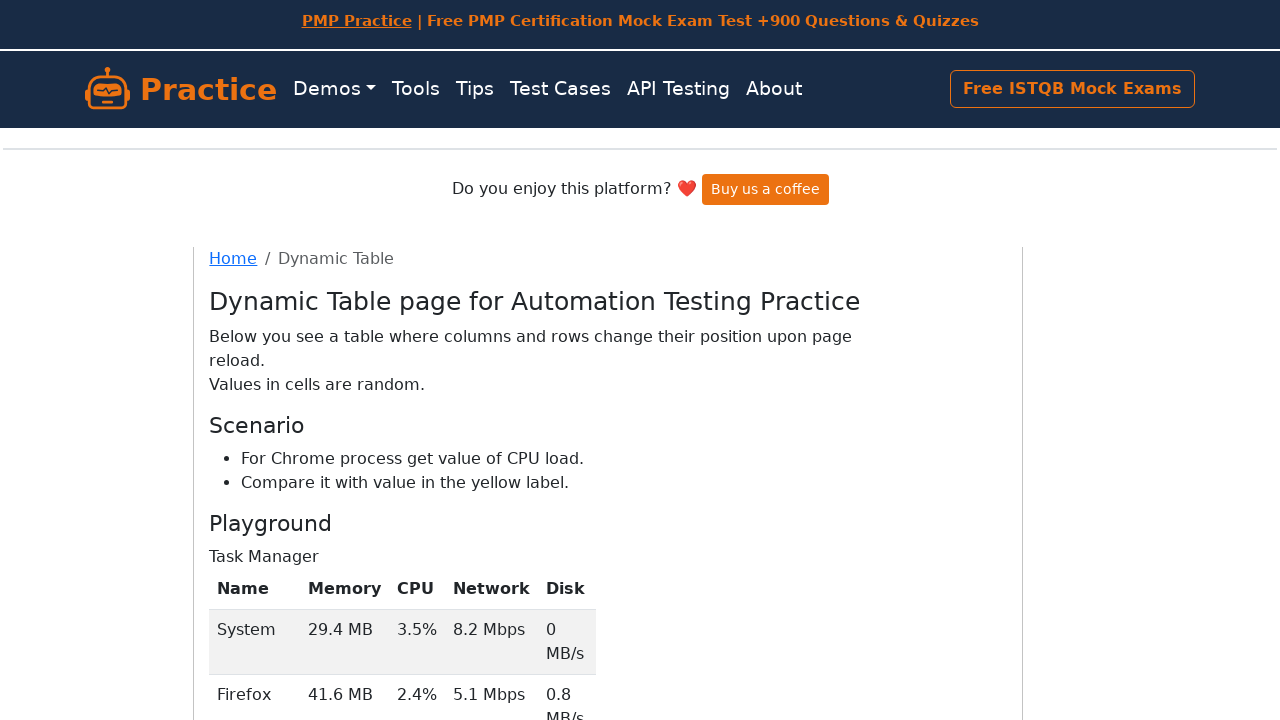

Retrieved memory from row 3: 9.7%
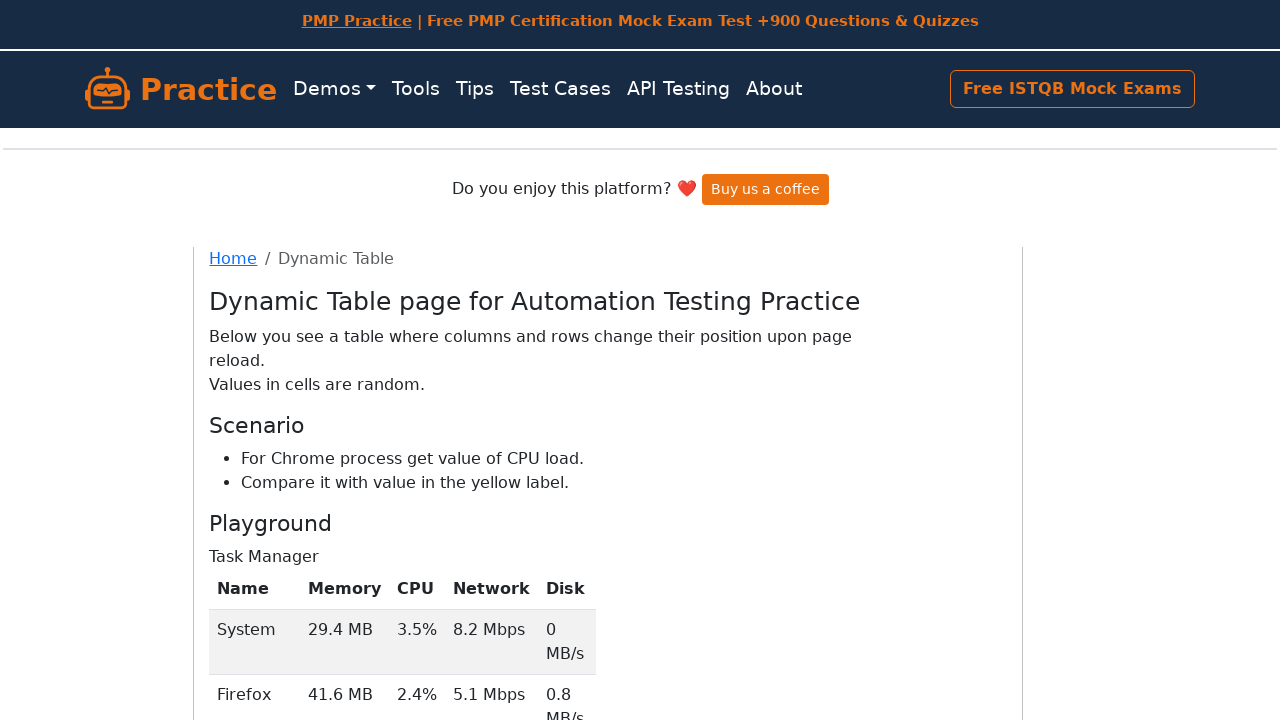

Retrieved CPU from row 3: 5.3 Mbps
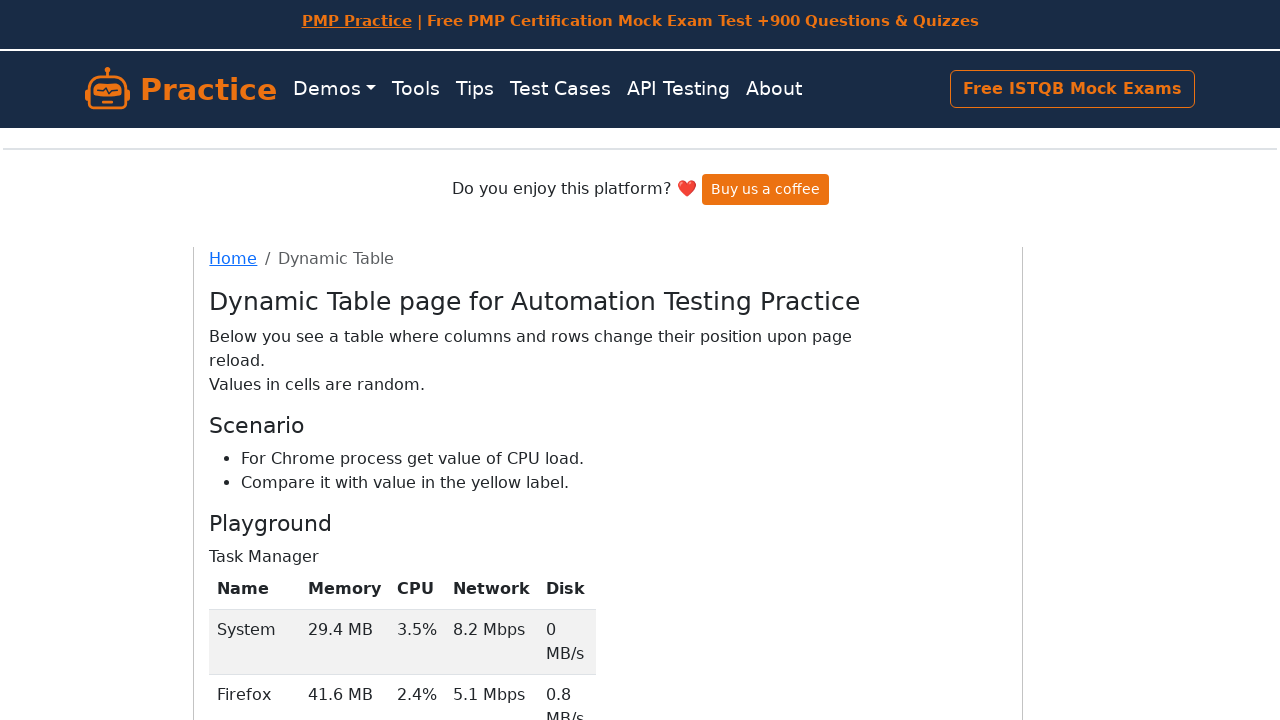

Retrieved disk from row 3: 0.8 MB/s
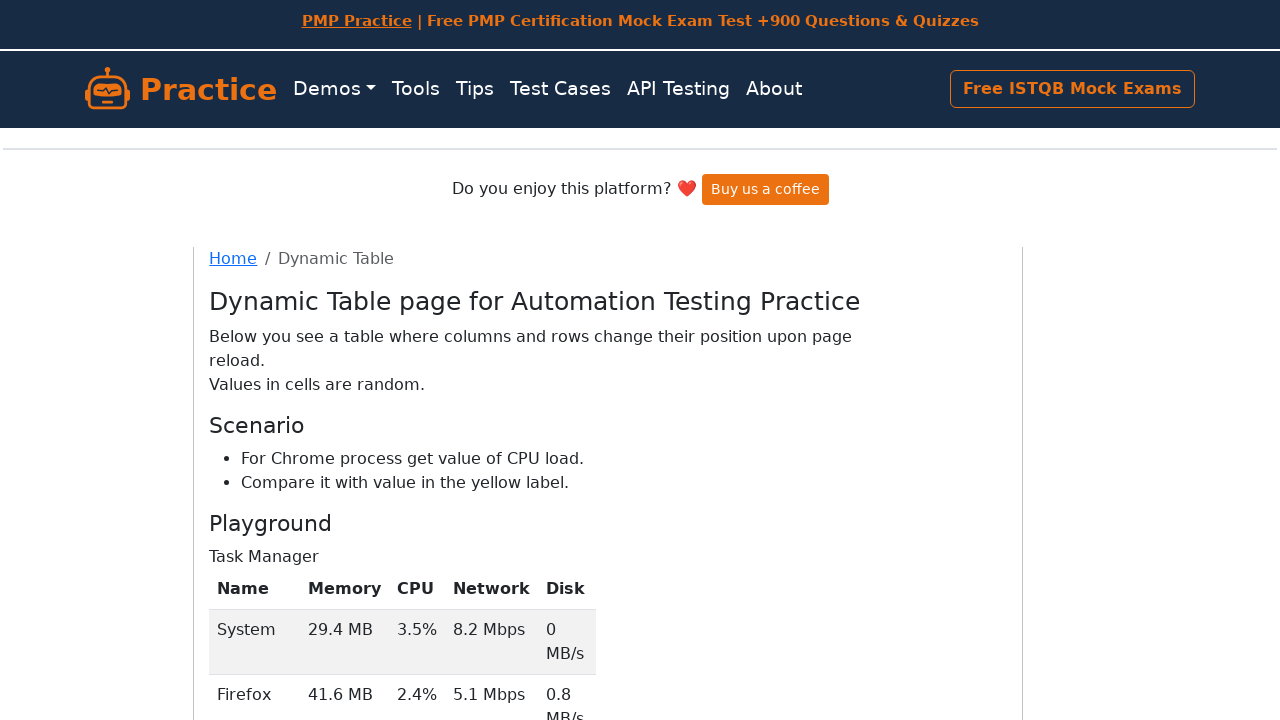

Retrieved name from row 4: Internet Explorer
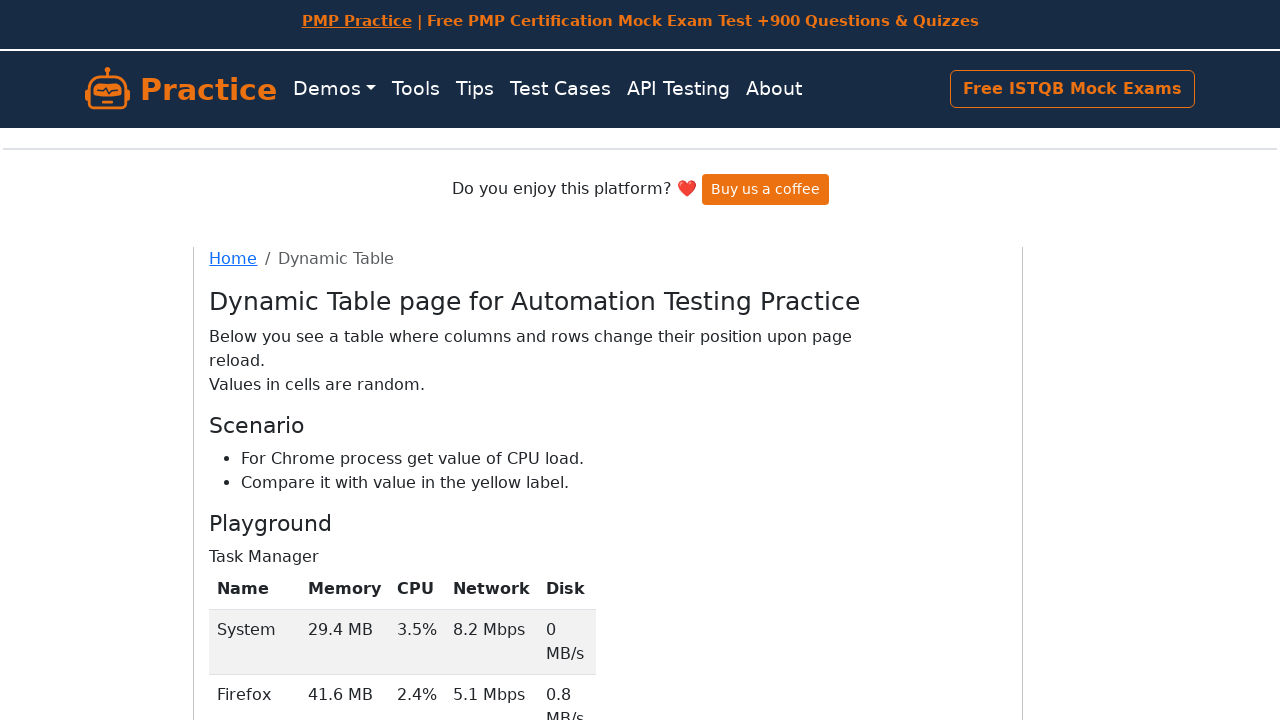

Retrieved network from row 4: 2.7 MB
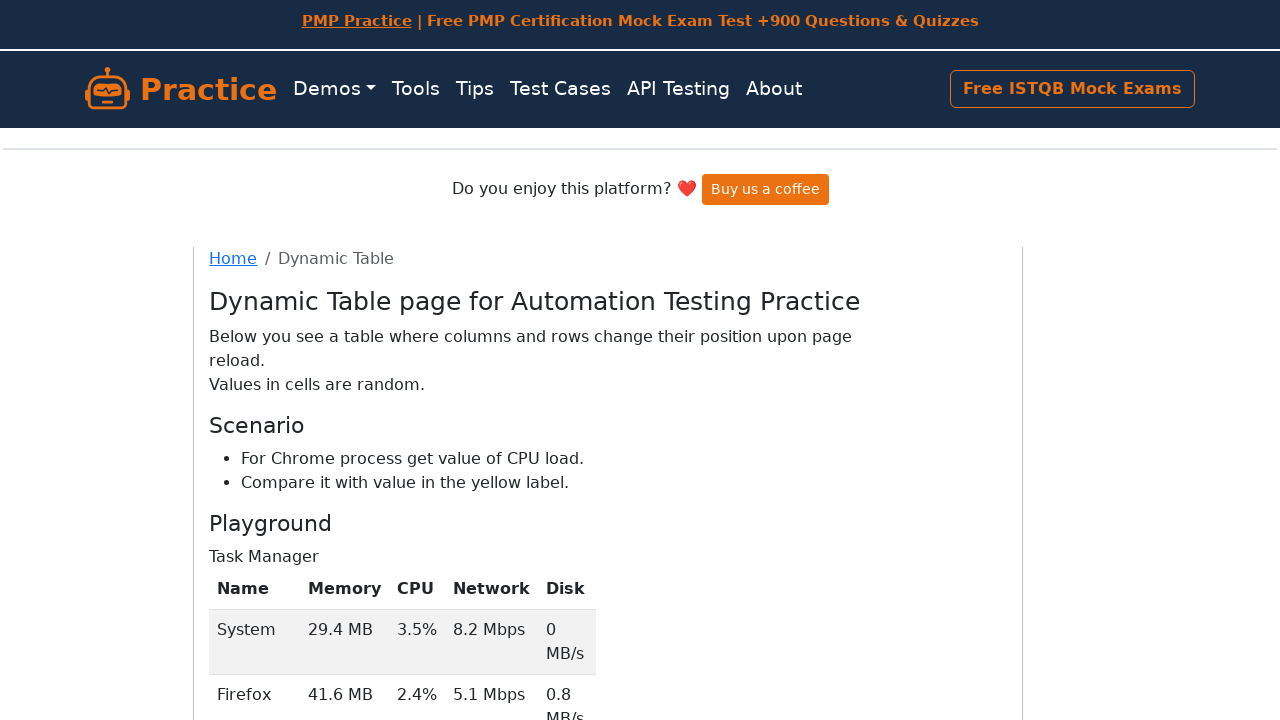

Retrieved memory from row 4: 5.6%
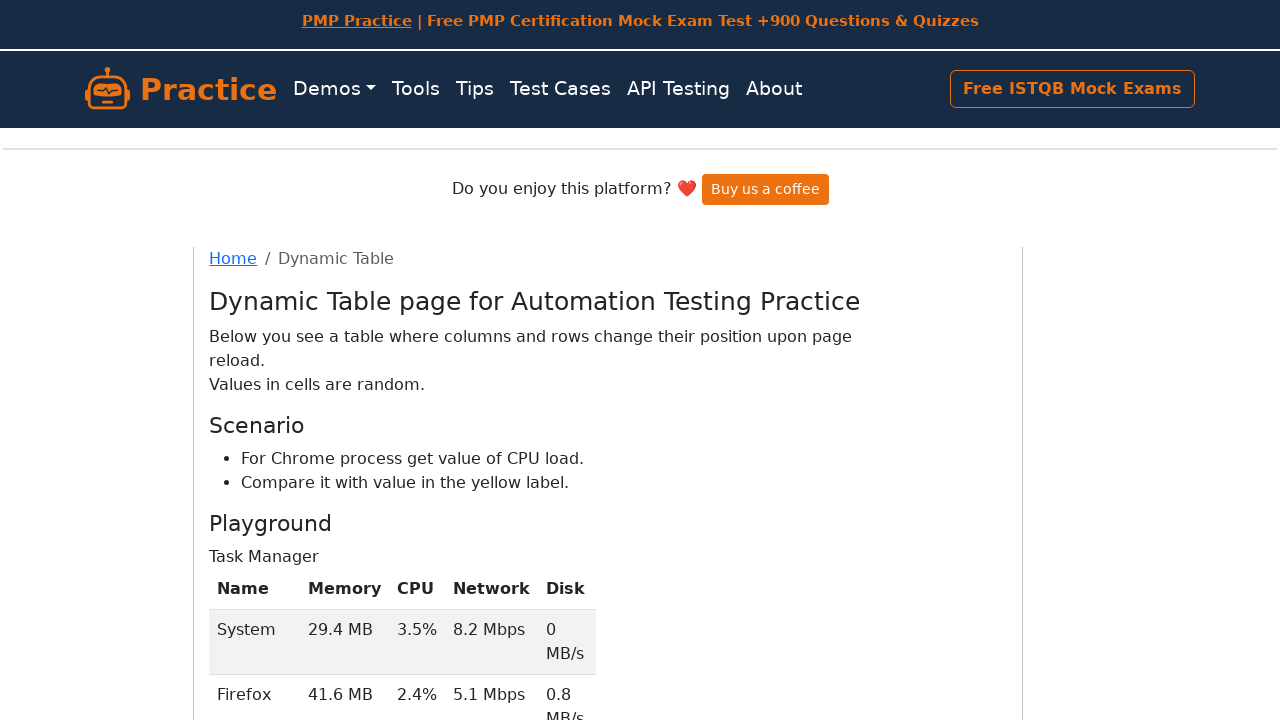

Retrieved CPU from row 4: 0.6 Mbps
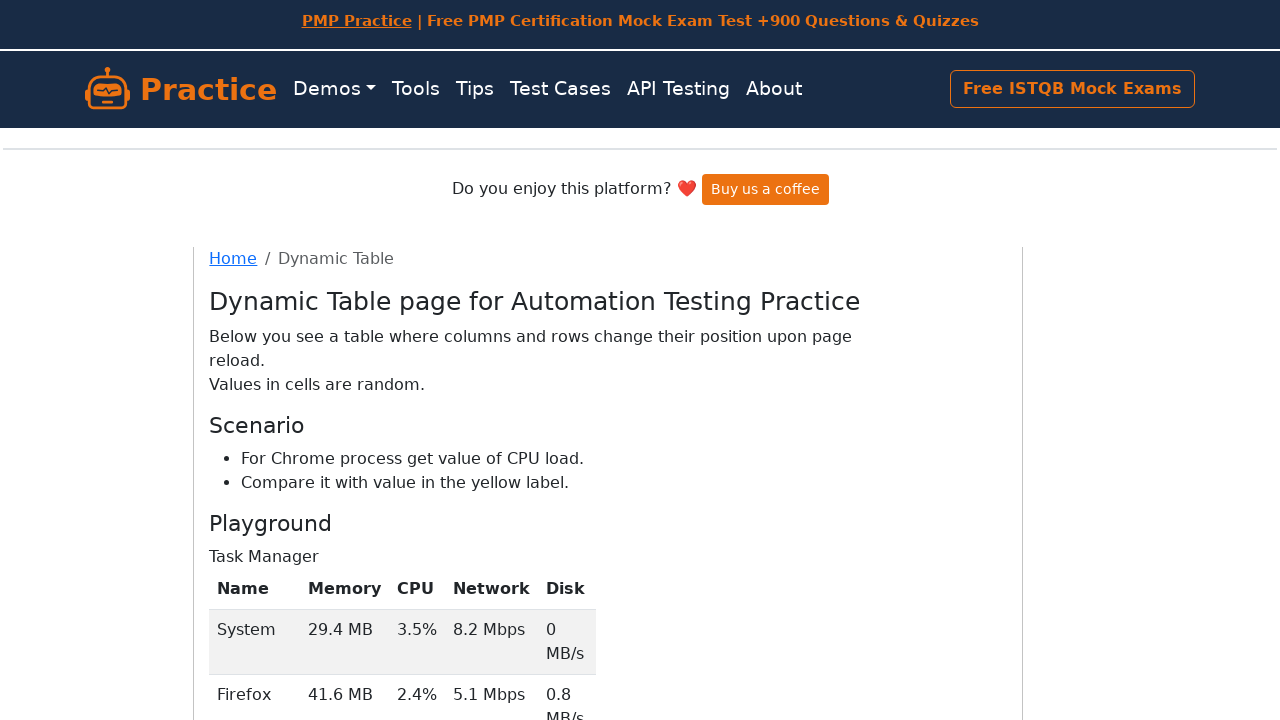

Retrieved disk from row 4: 0.3 MB/s
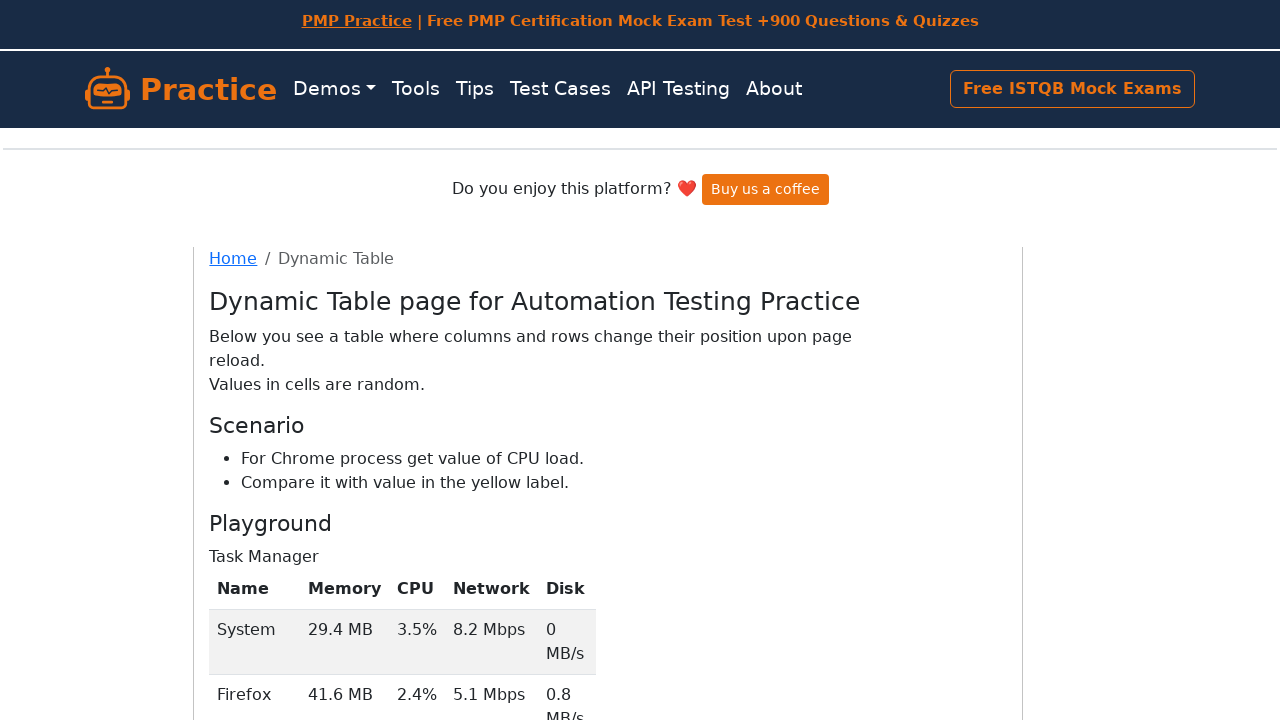

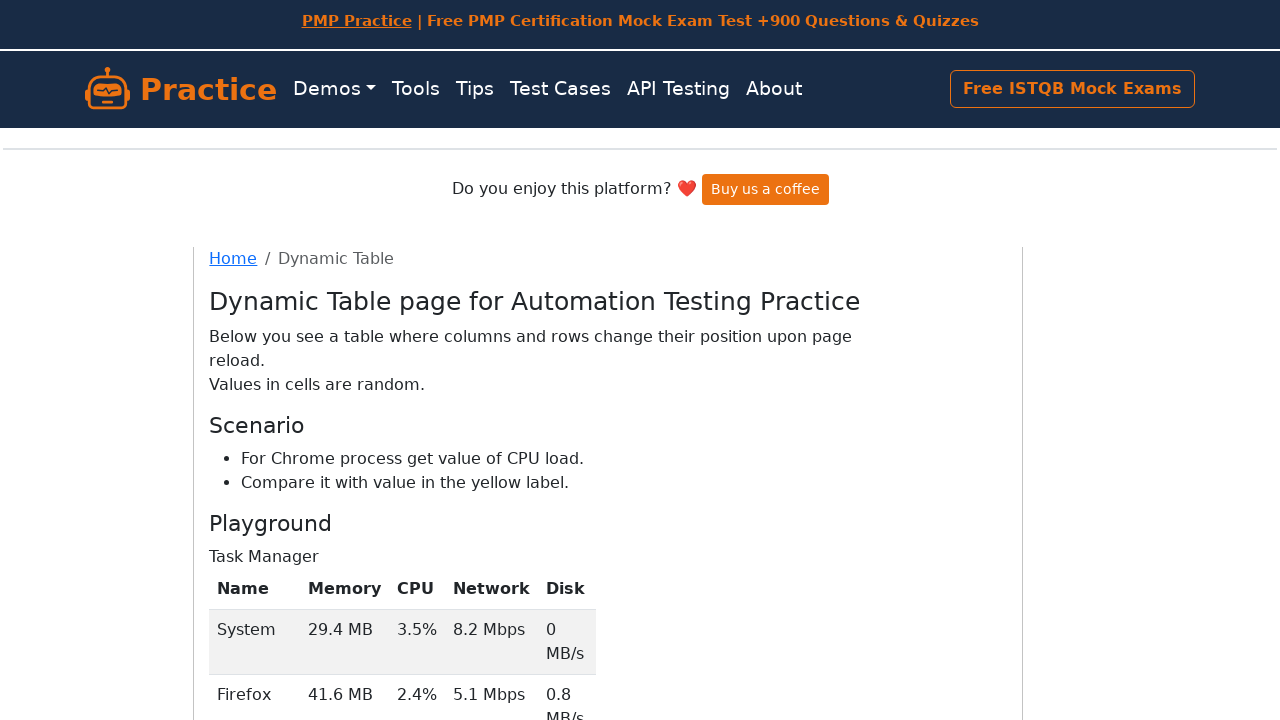